Tests the complete shopping checkout flow on DemoBlaze - selecting a product from monitors category, adding to cart, and completing purchase with payment details

Starting URL: https://www.demoblaze.com/index.html

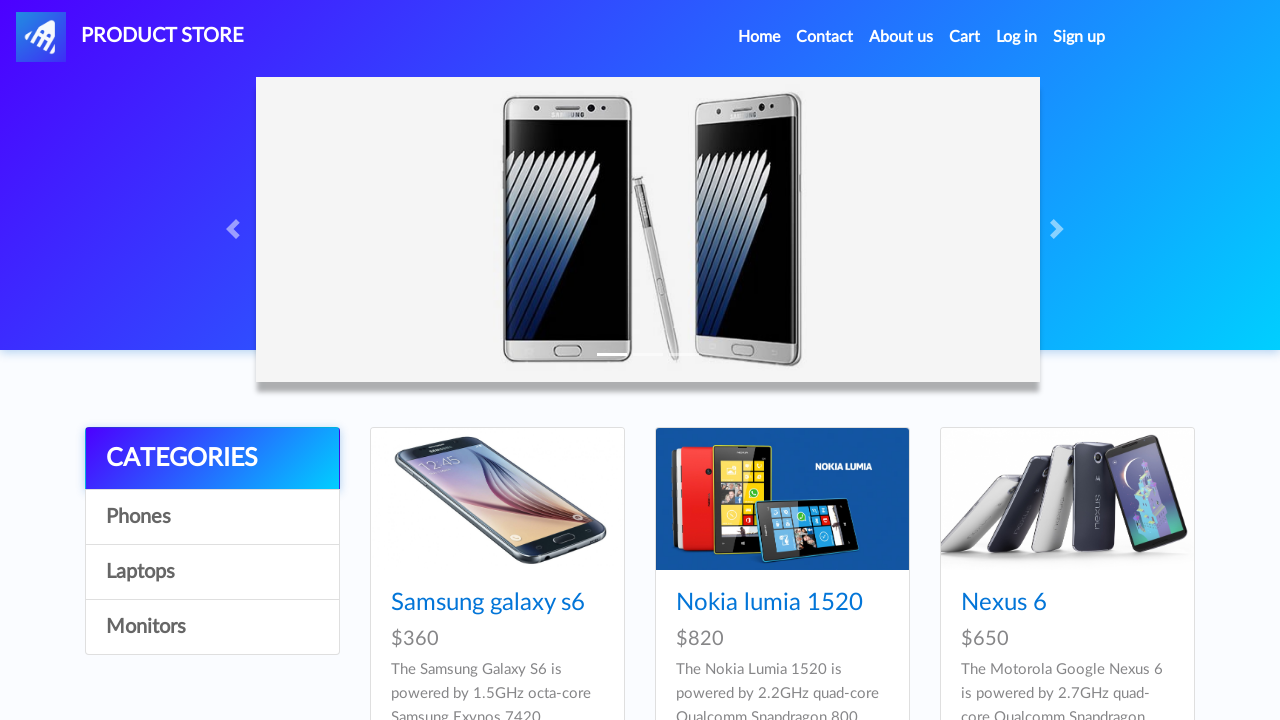

Clicked on Monitors category (3rd category item) at (212, 627) on xpath=//*[@id='itemc'] >> nth=2
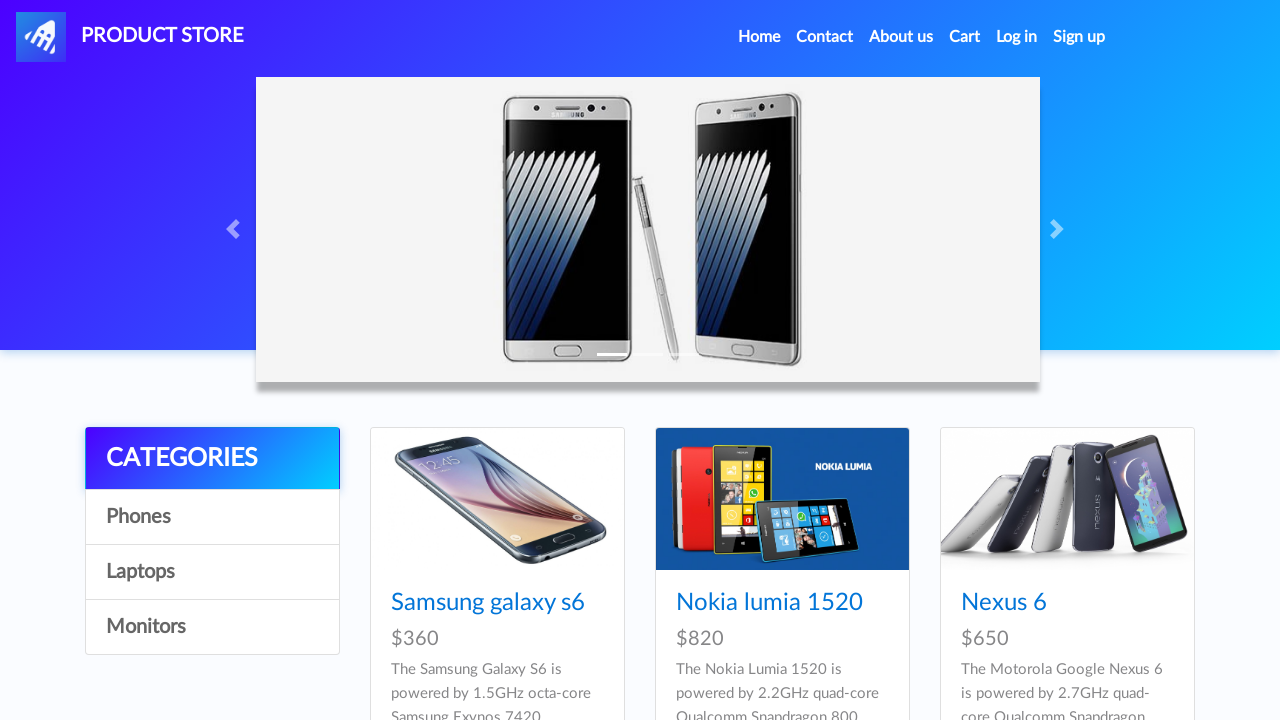

First product selector loaded
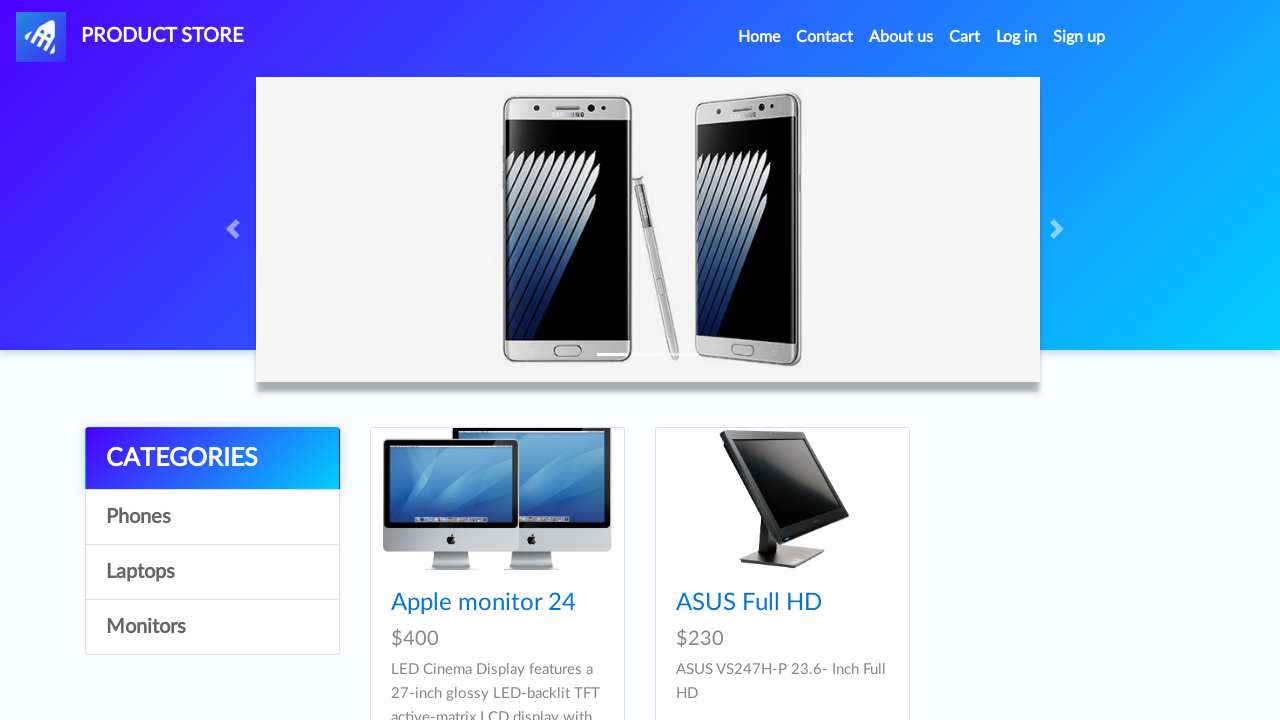

Clicked on first product in Monitors category at (497, 499) on xpath=//*[@id='tbodyid']/div[1]/div/a
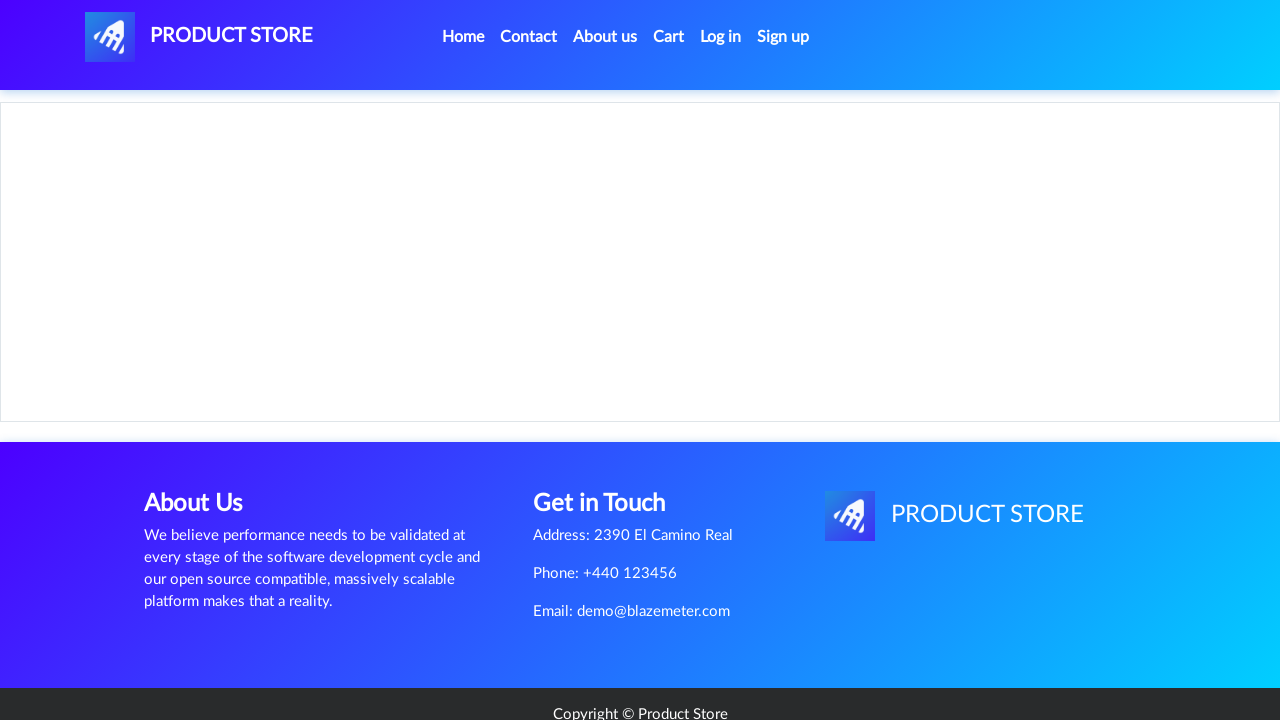

Add to cart button loaded
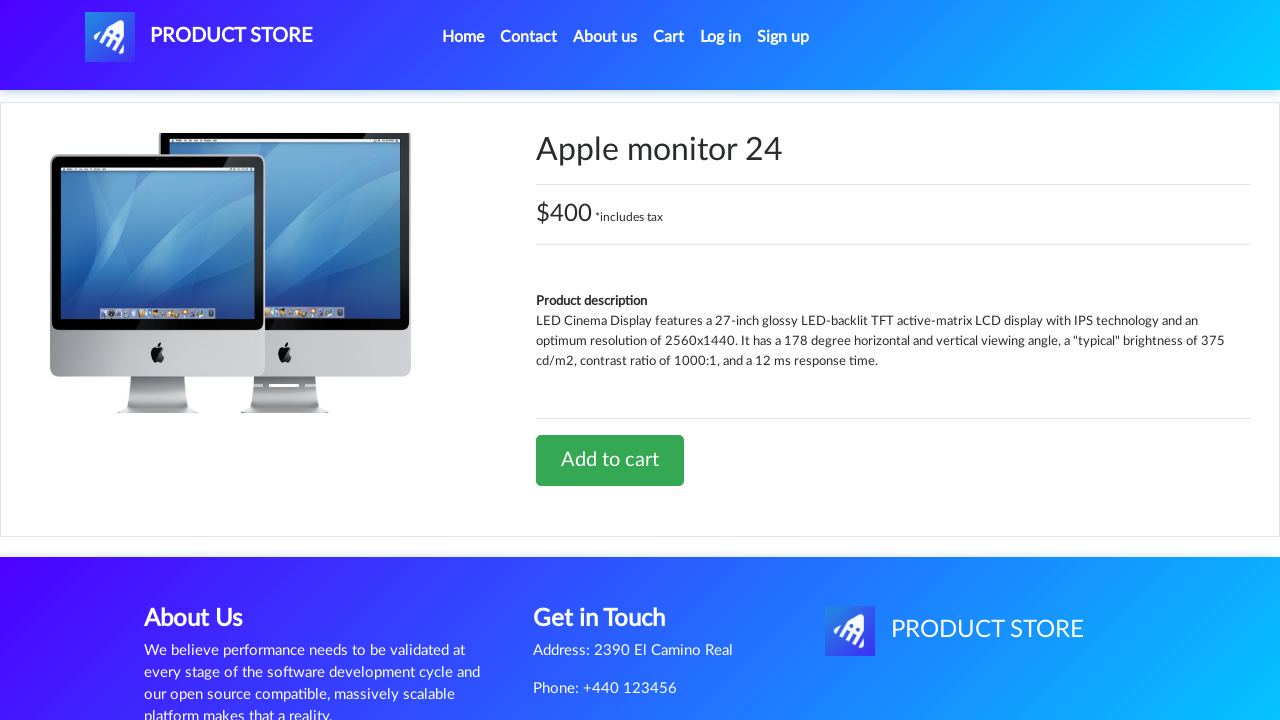

Clicked Add to cart button at (610, 460) on xpath=//*[@id='tbodyid']/div[2]/div/a
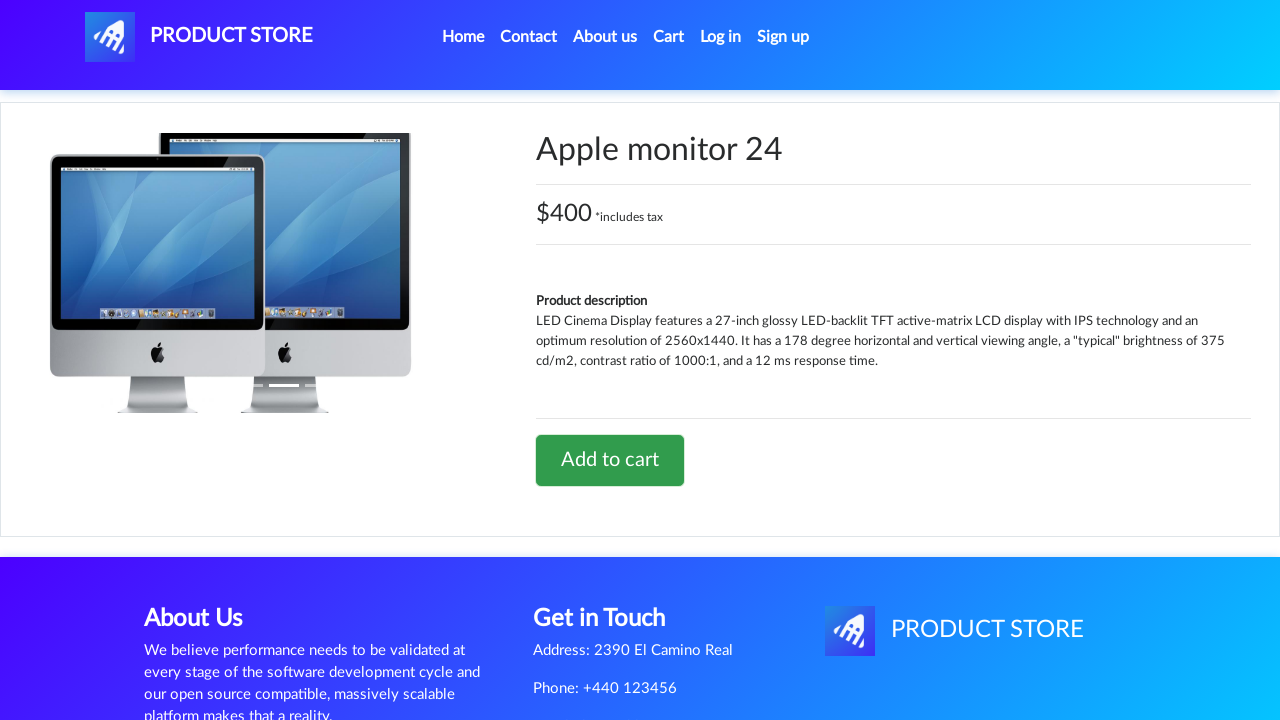

Set up dialog handler to accept alerts
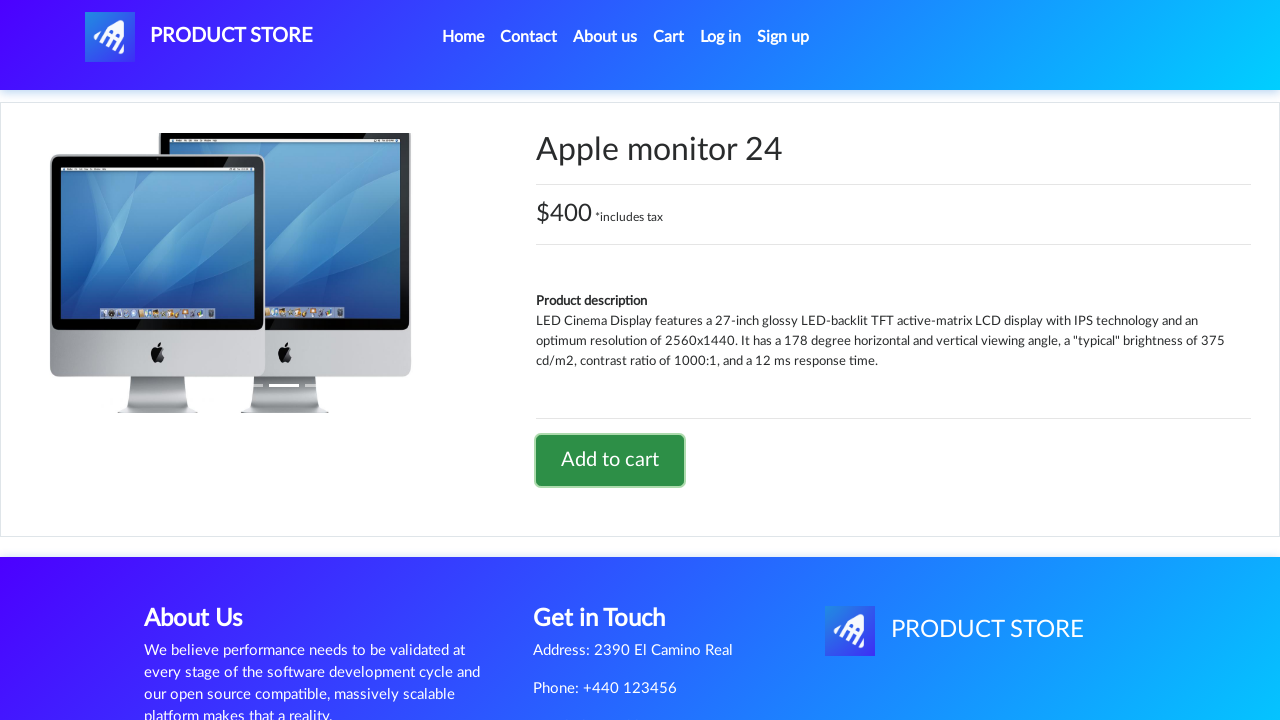

Waited for alert confirmation
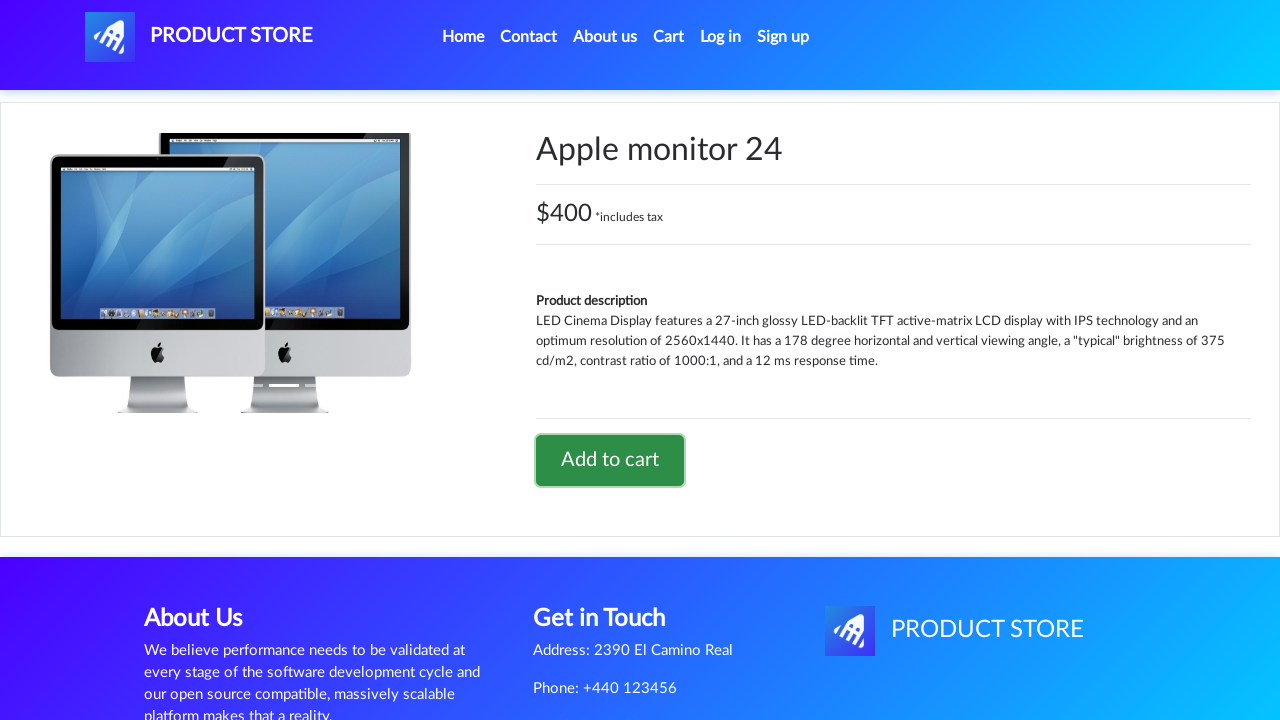

Clicked cart button to navigate to shopping cart at (669, 37) on #cartur
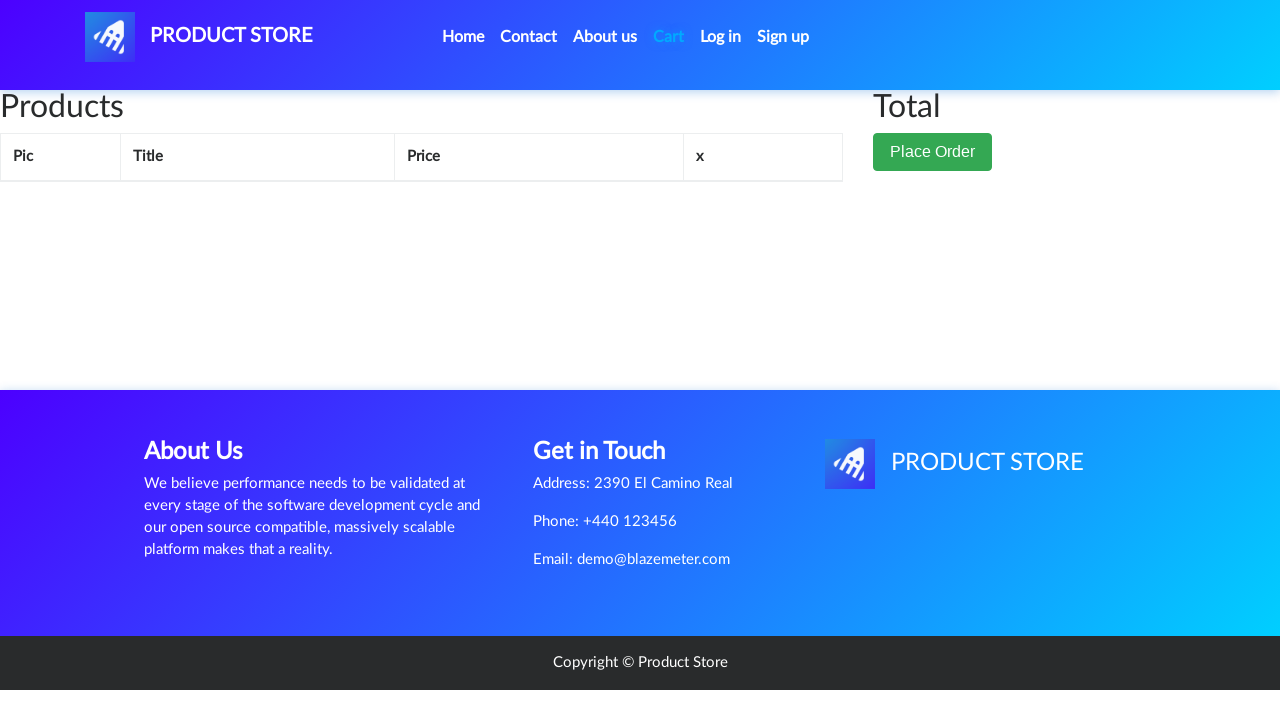

Clicked Place Order button to begin checkout at (933, 152) on button.btn.btn-success
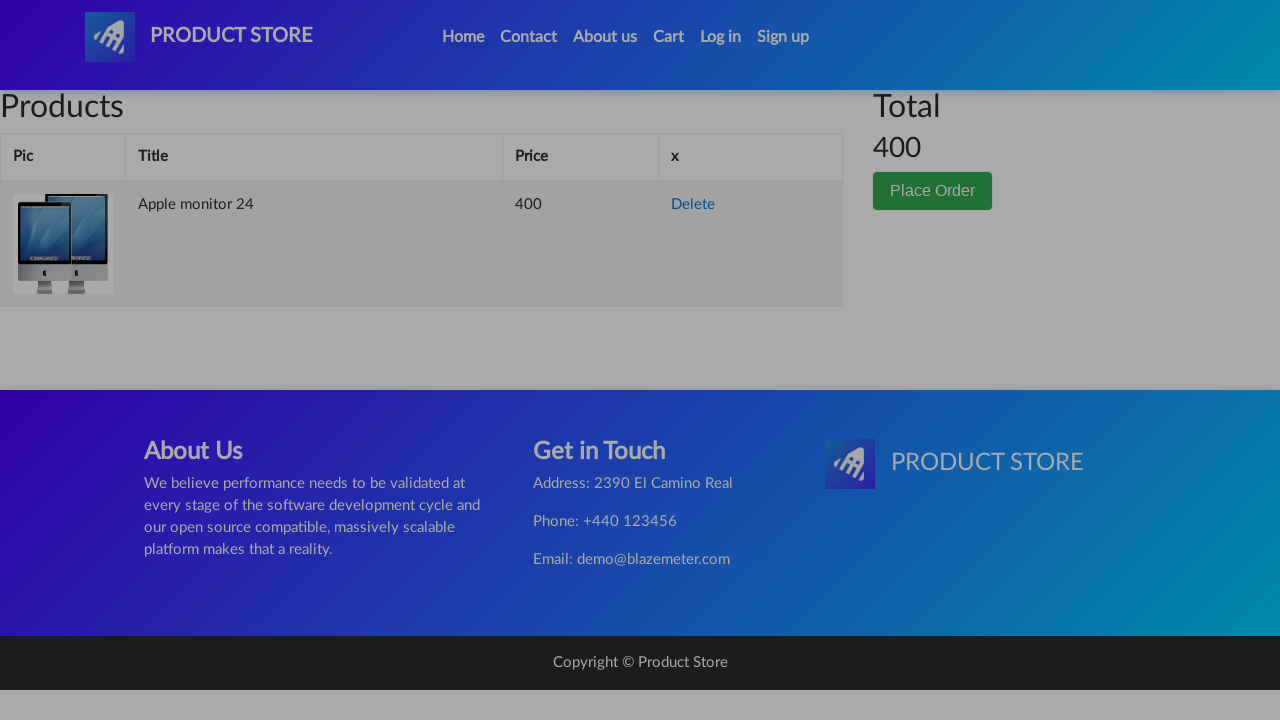

Filled name field with 'UserTest123' on #name
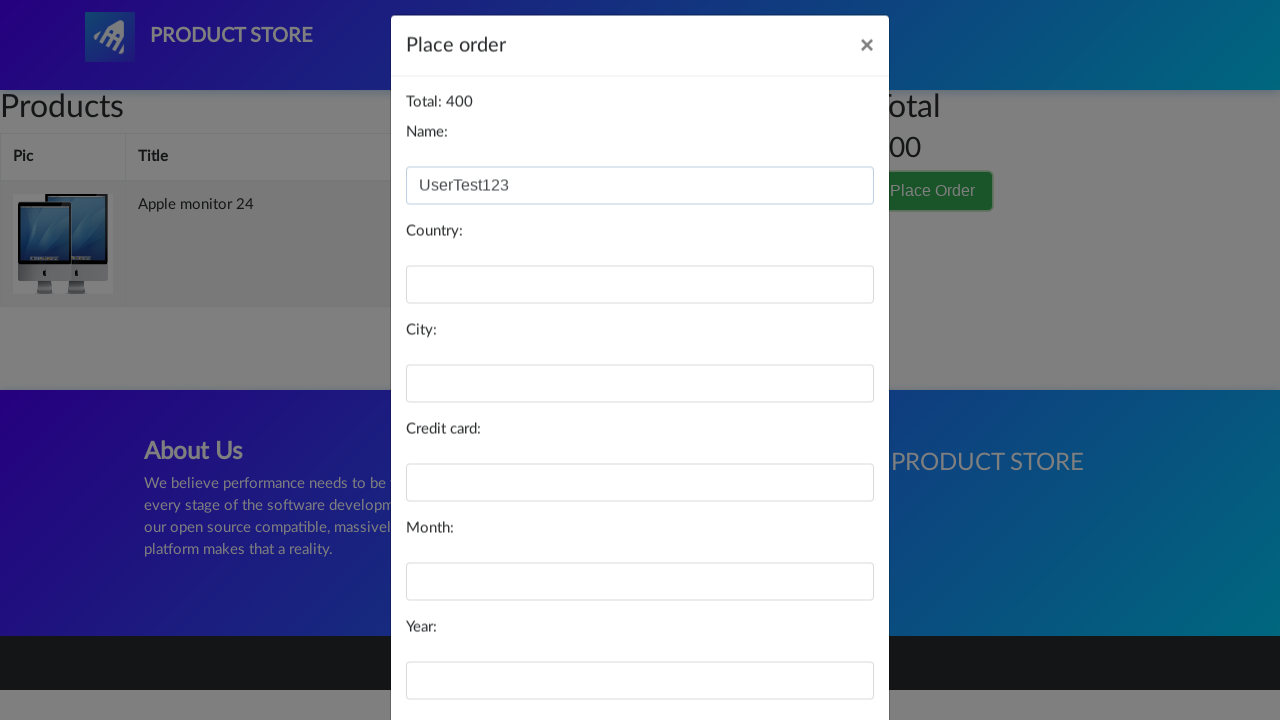

Filled country field with 'Indonesia' on #country
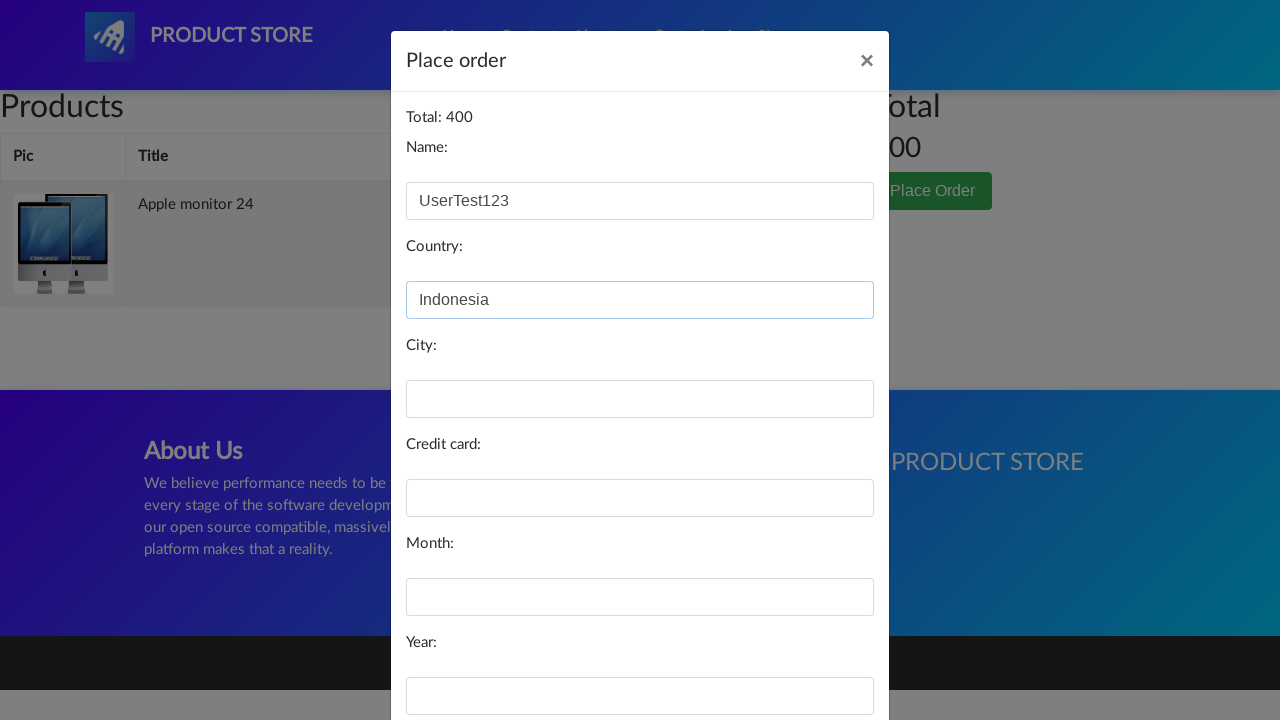

Filled city field with 'jakarta' on #city
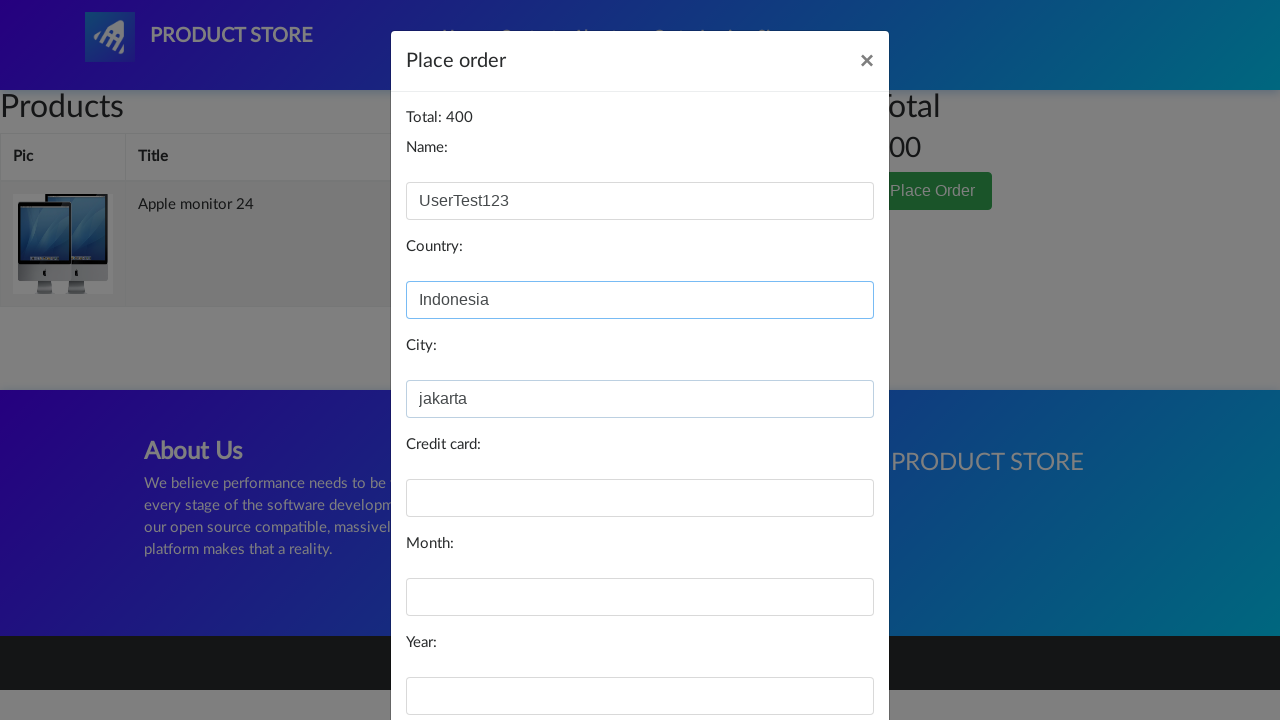

Filled card field with '123' on #card
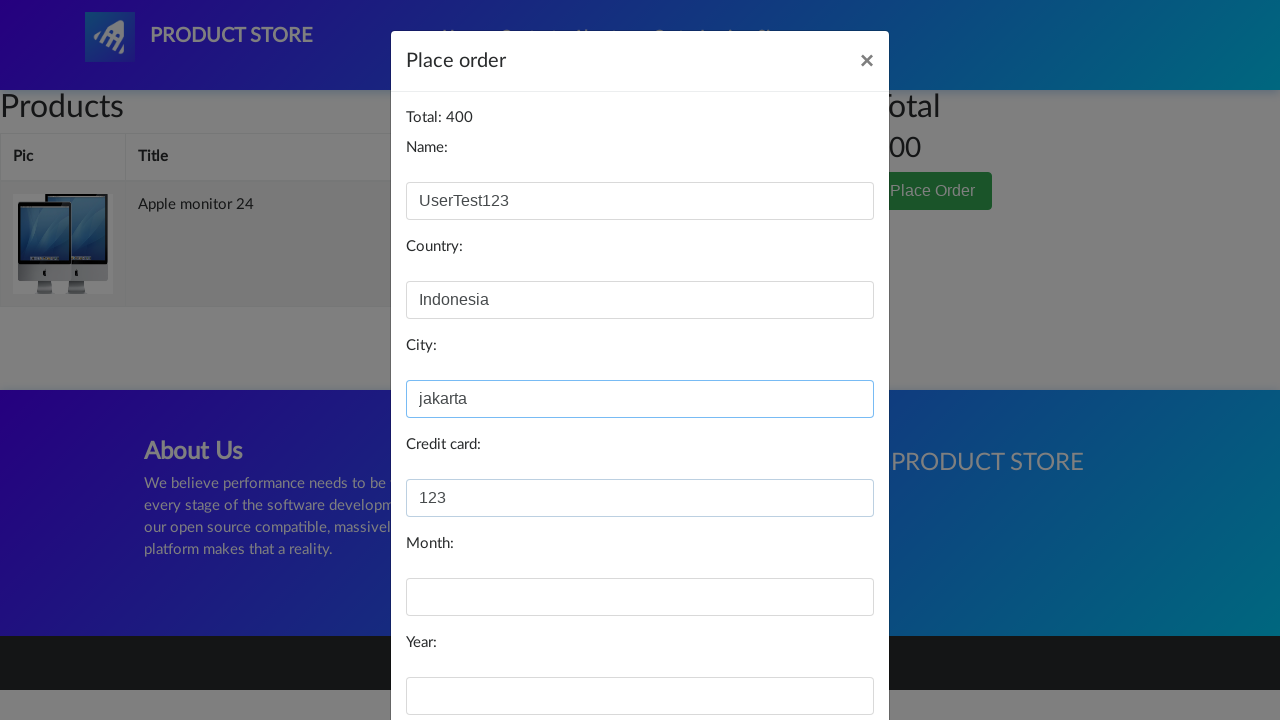

Filled month field with '11' on #month
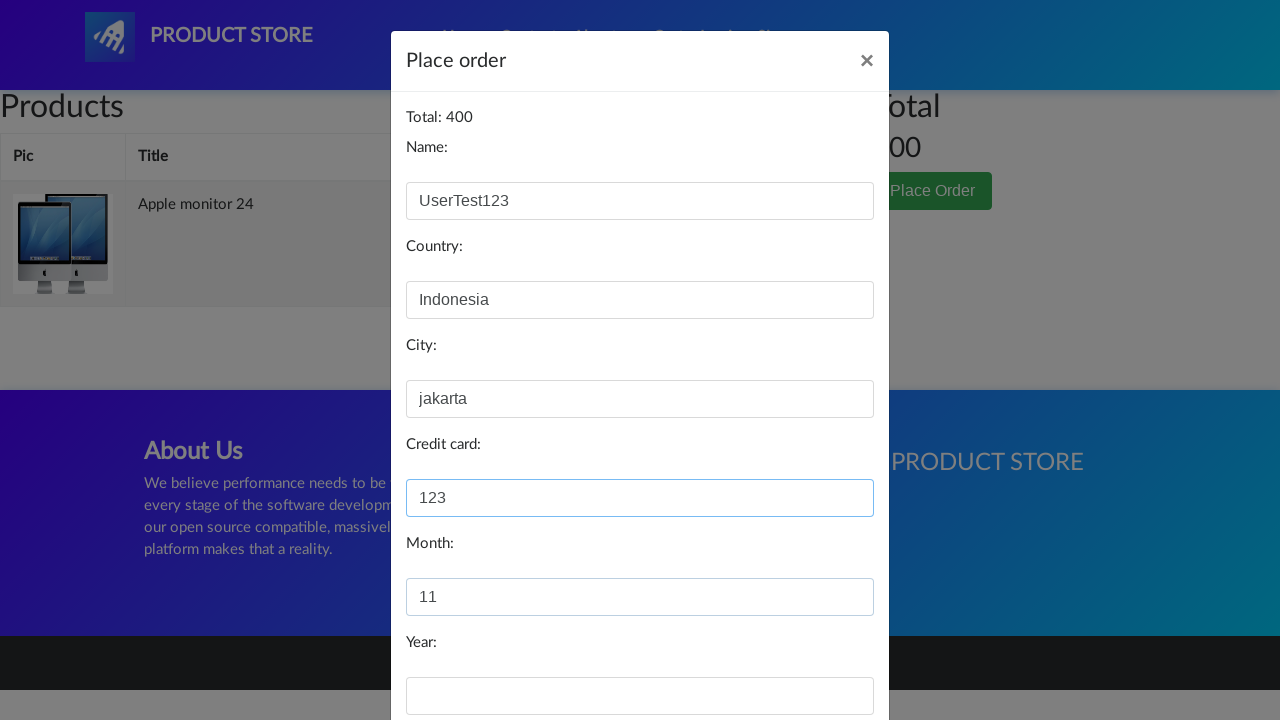

Filled year field with '2033' on #year
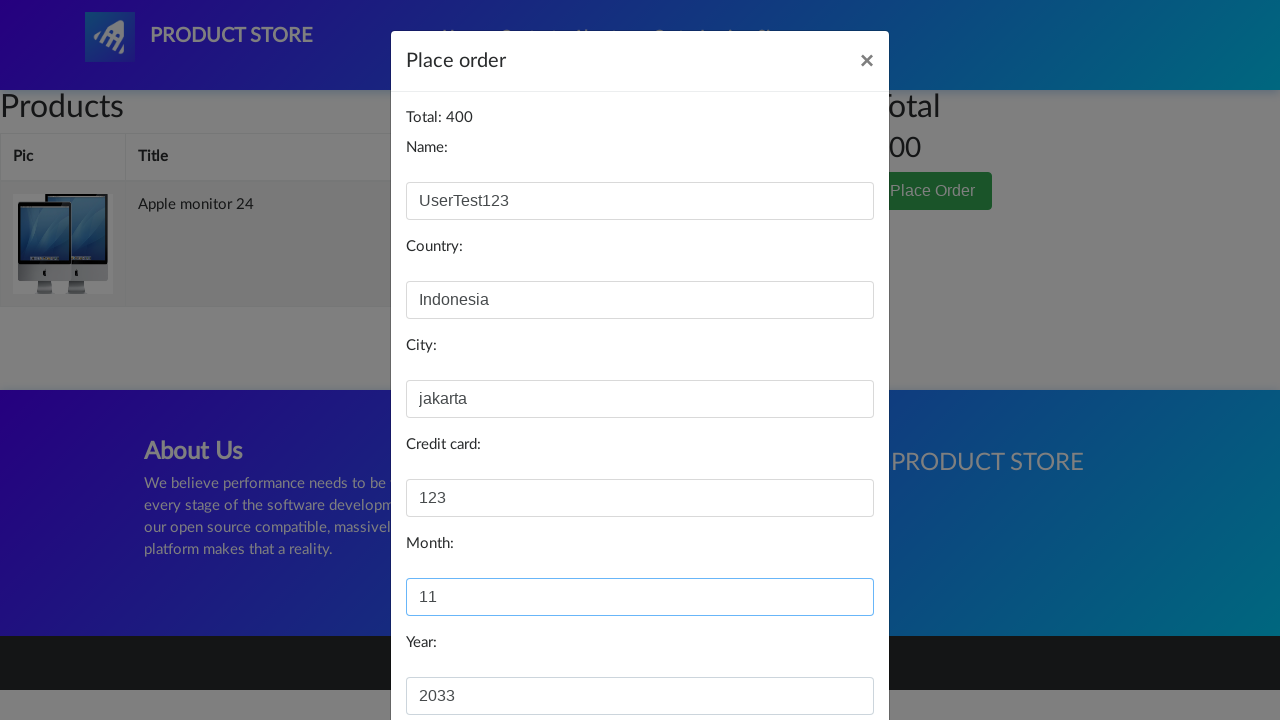

Clicked Purchase button to complete payment at (823, 655) on xpath=//*[@id='orderModal']/div/div/div[3]/button[2]
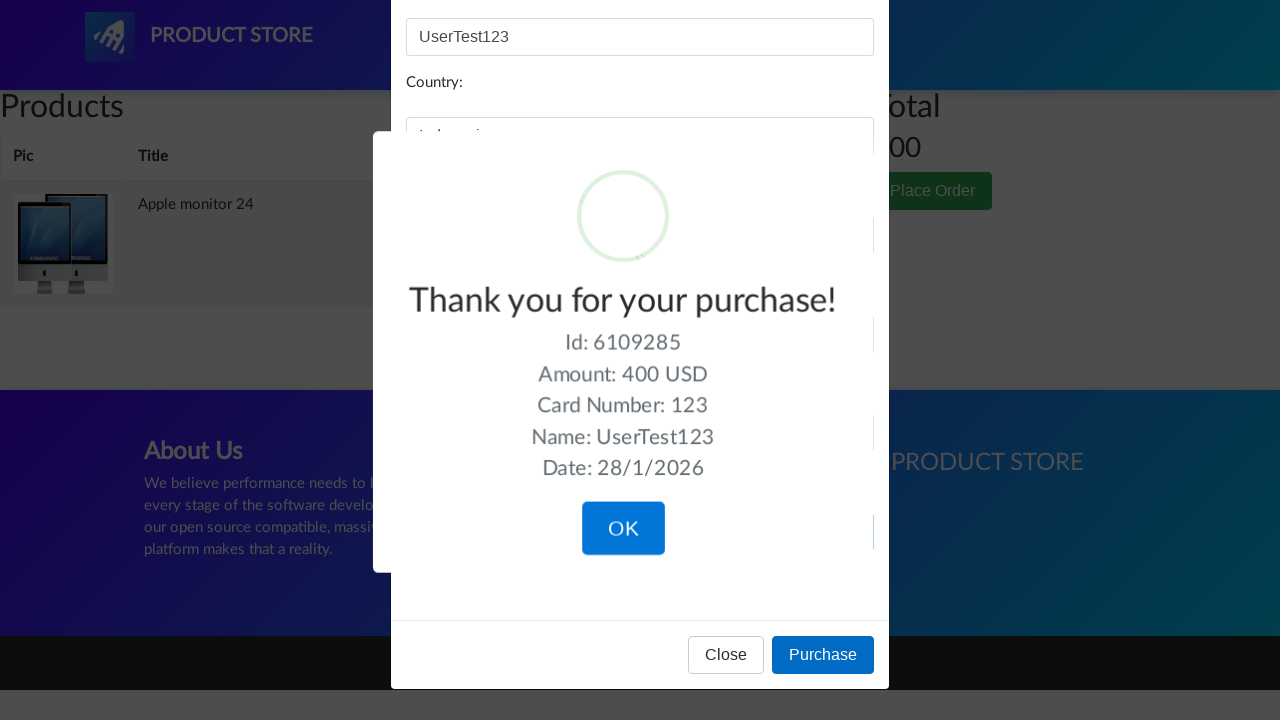

Success message appeared after purchase confirmation
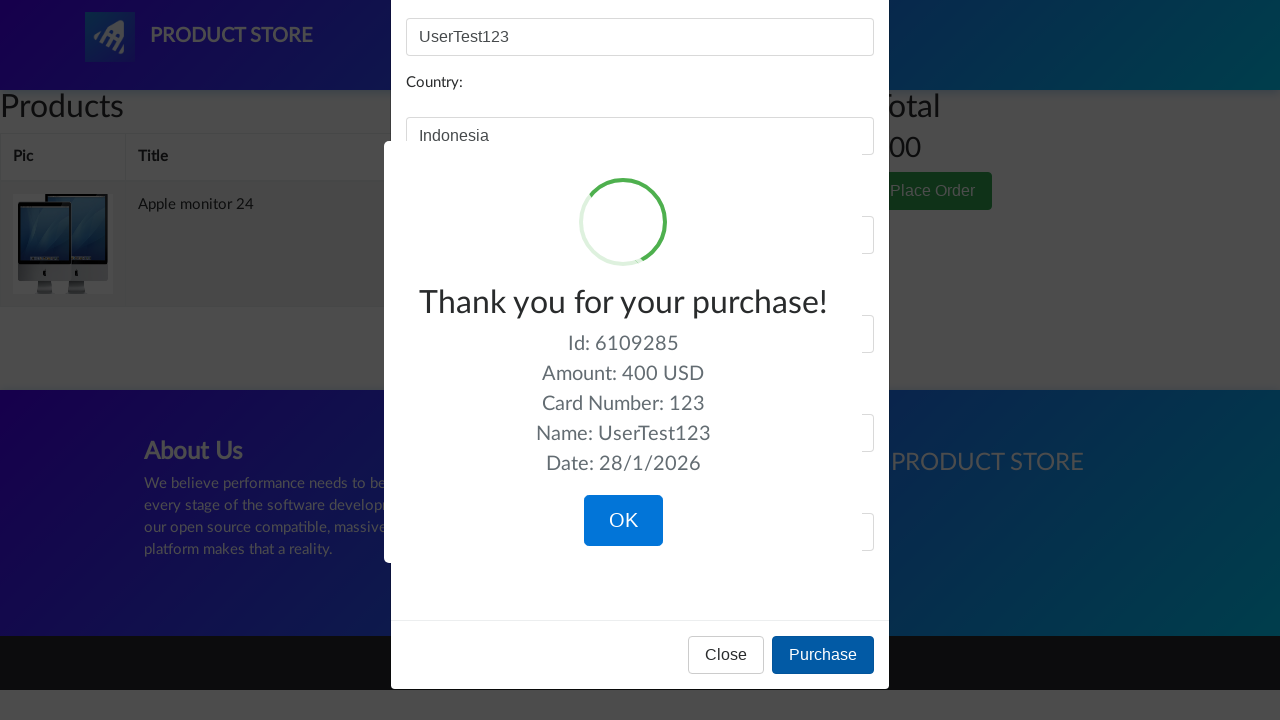

Clicked button to close success message at (623, 521) on xpath=/html/body/div[10]/div[7]/div/button
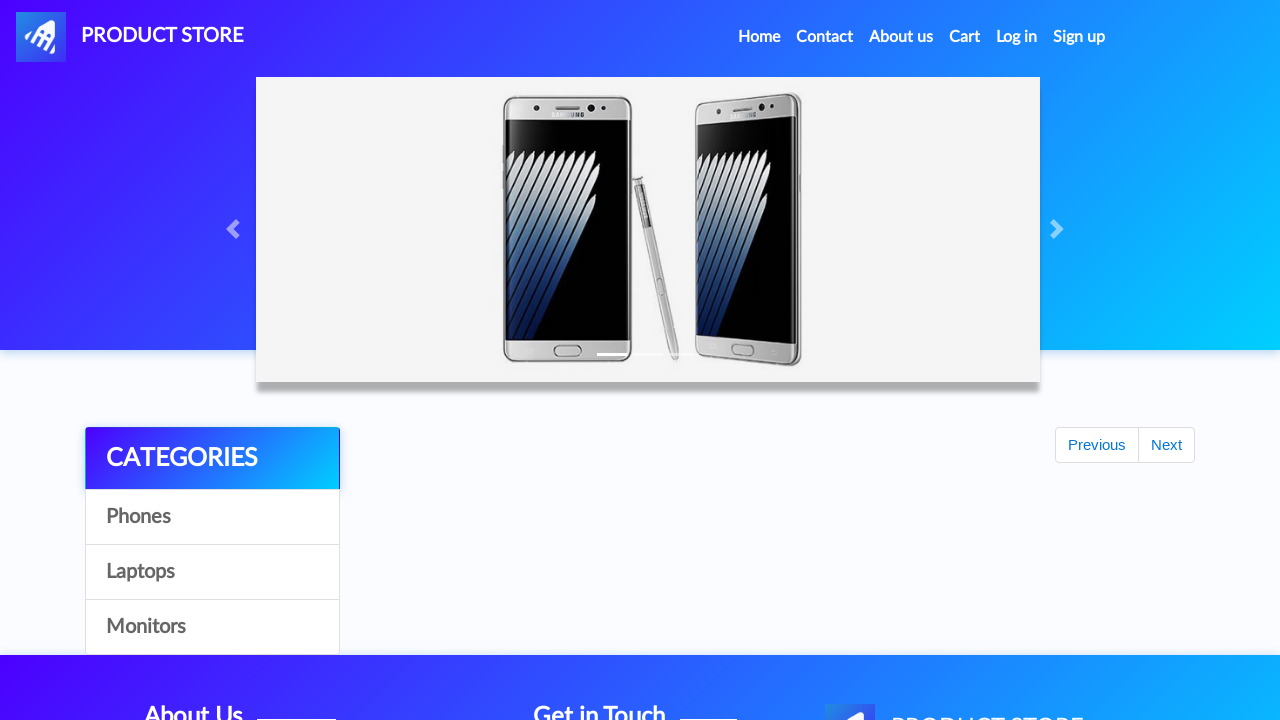

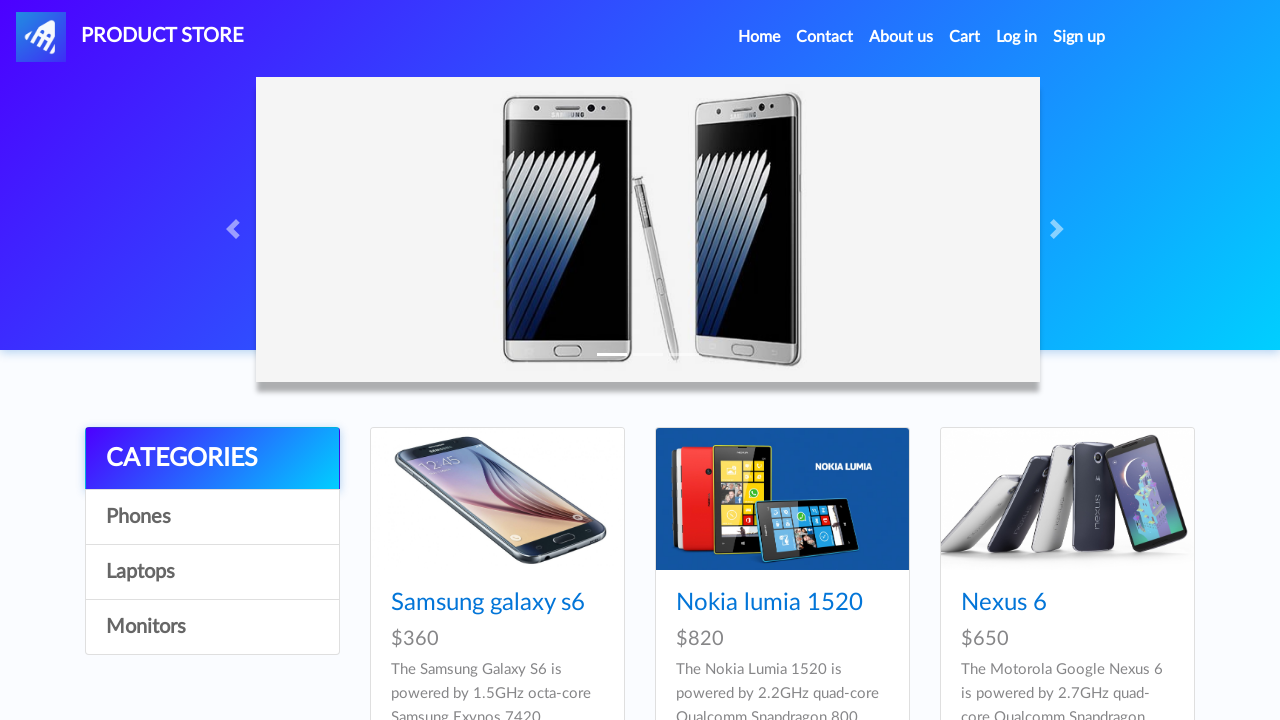